Tests navigation from search results to Google Cloud Pricing Calculator page by clicking on the calculator link

Starting URL: https://cloud.google.com/search?hl=ru&q=Google%20Cloud%20Platform%20Pricing%20Calculator

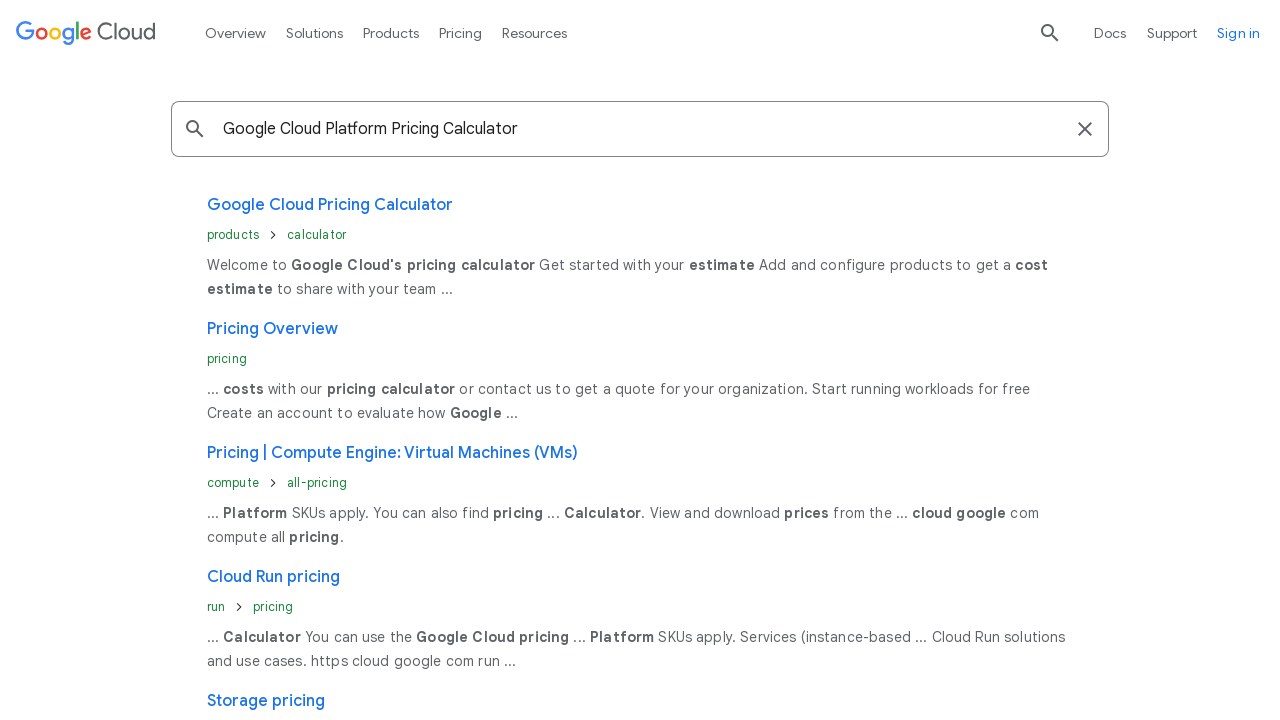

Waited for Google Cloud Pricing Calculator link to appear in search results
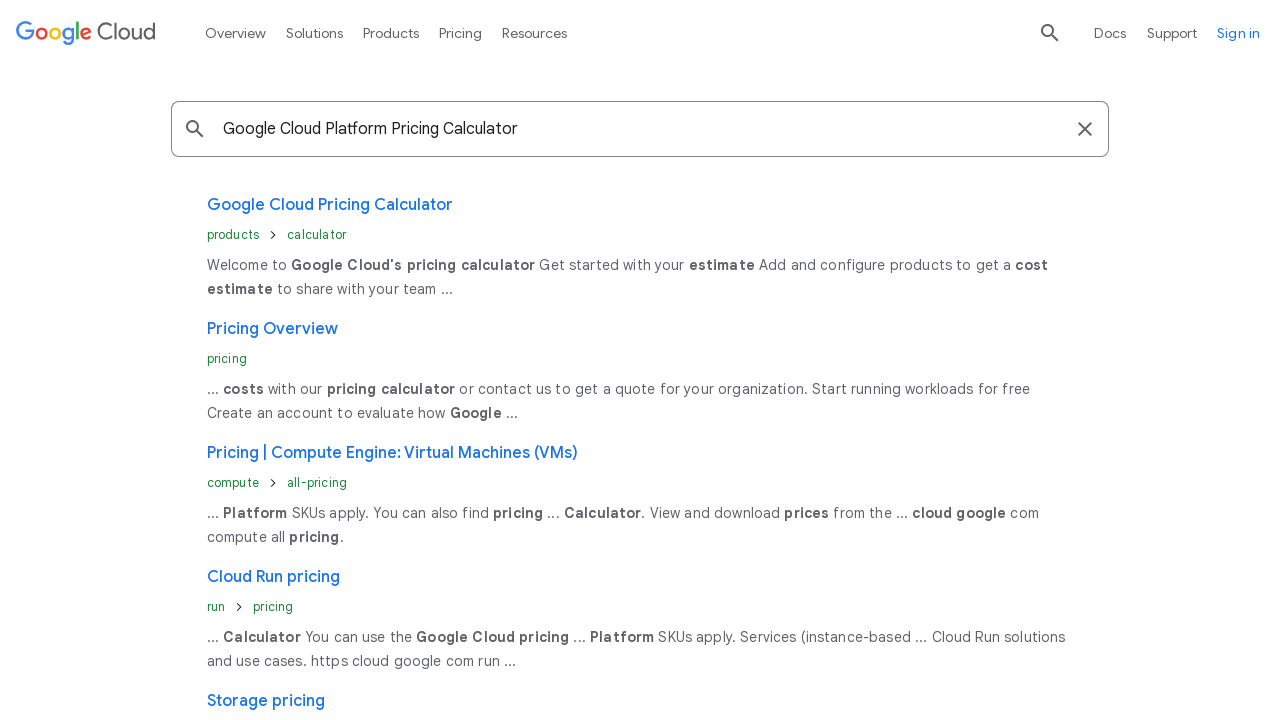

Clicked on Google Cloud Pricing Calculator link at (330, 205) on text=Google Cloud Pricing Calculator
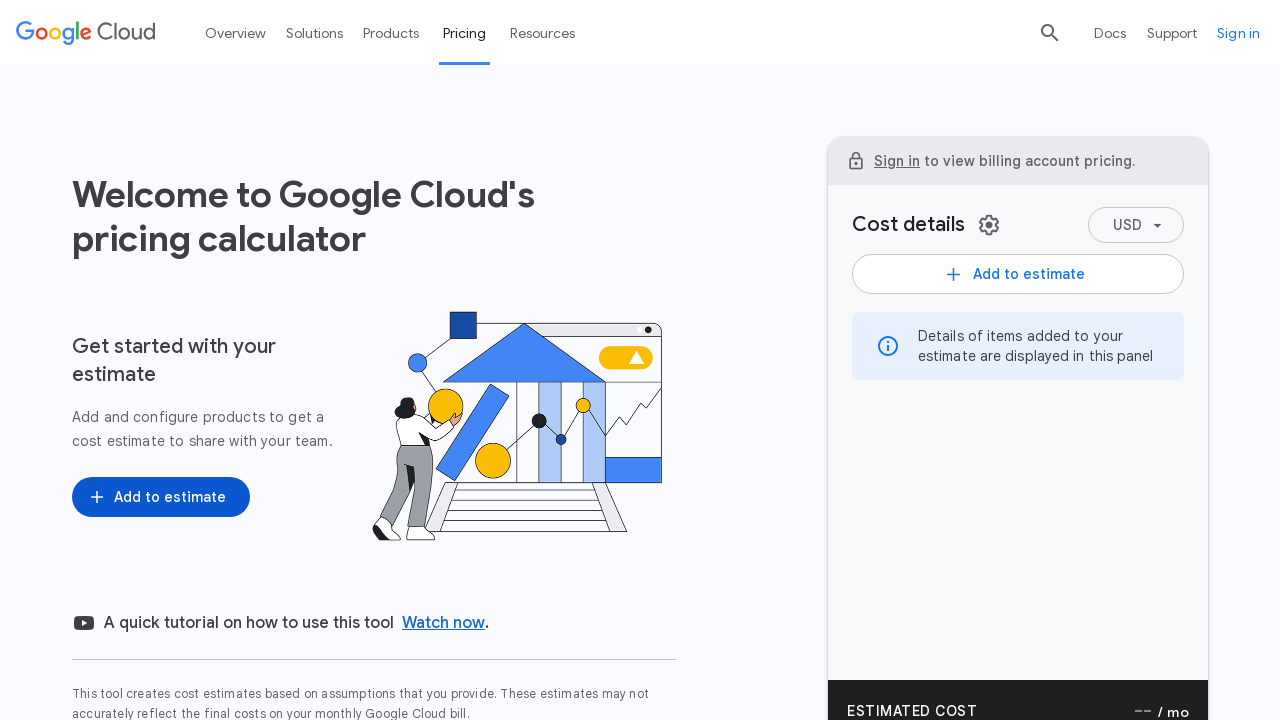

Pricing Calculator page loaded successfully
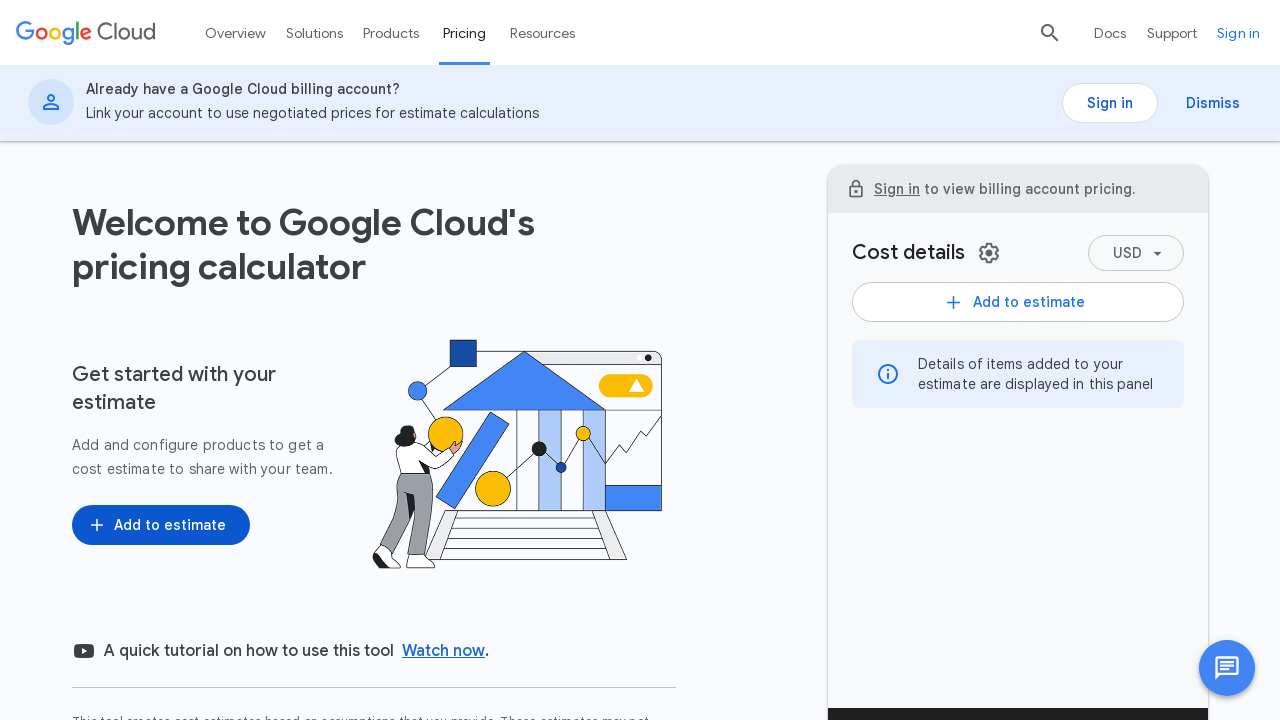

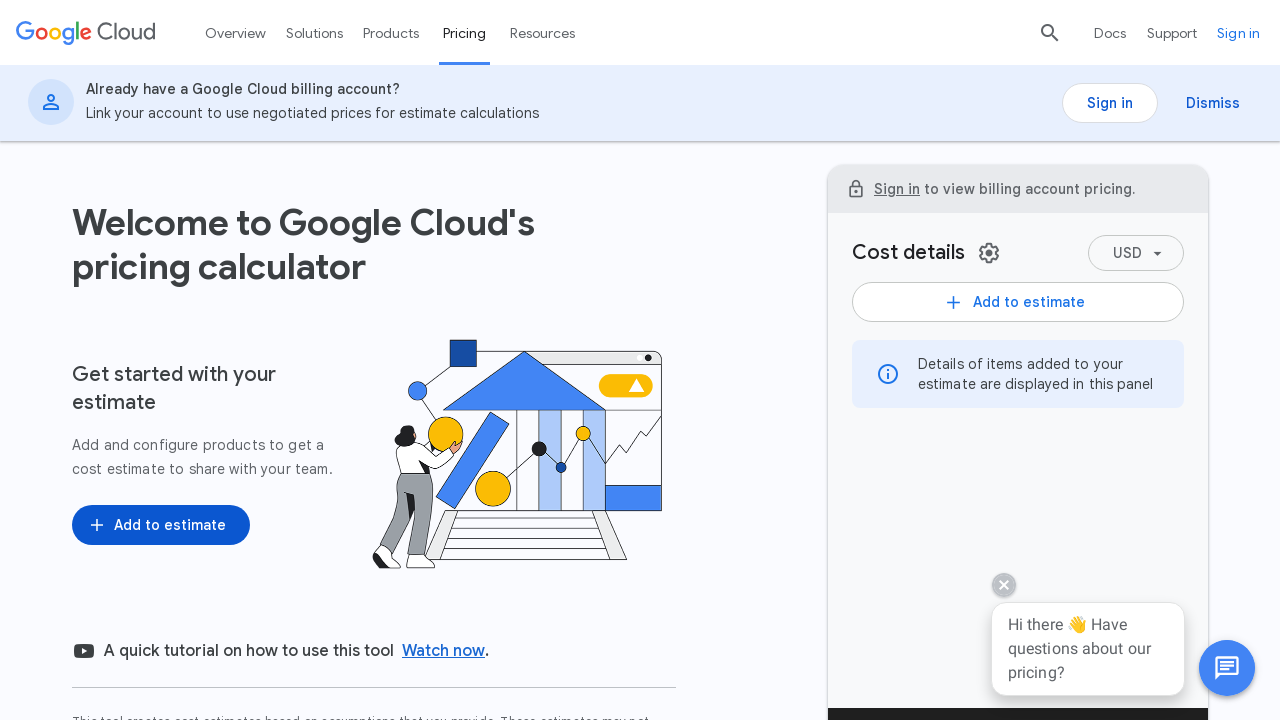